Tests form filling functionality by entering first and last name in a practice form

Starting URL: https://demoqa.com/automation-practice-form

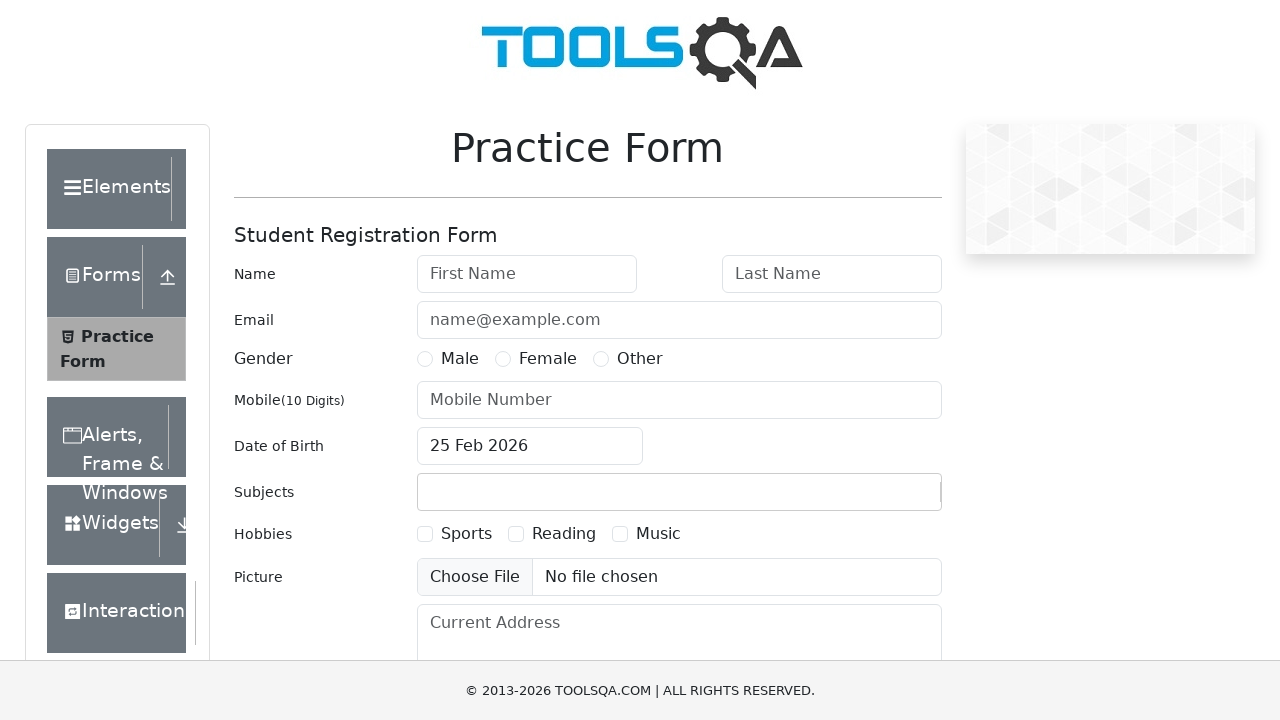

Filled first name field with 'John' on input#firstName
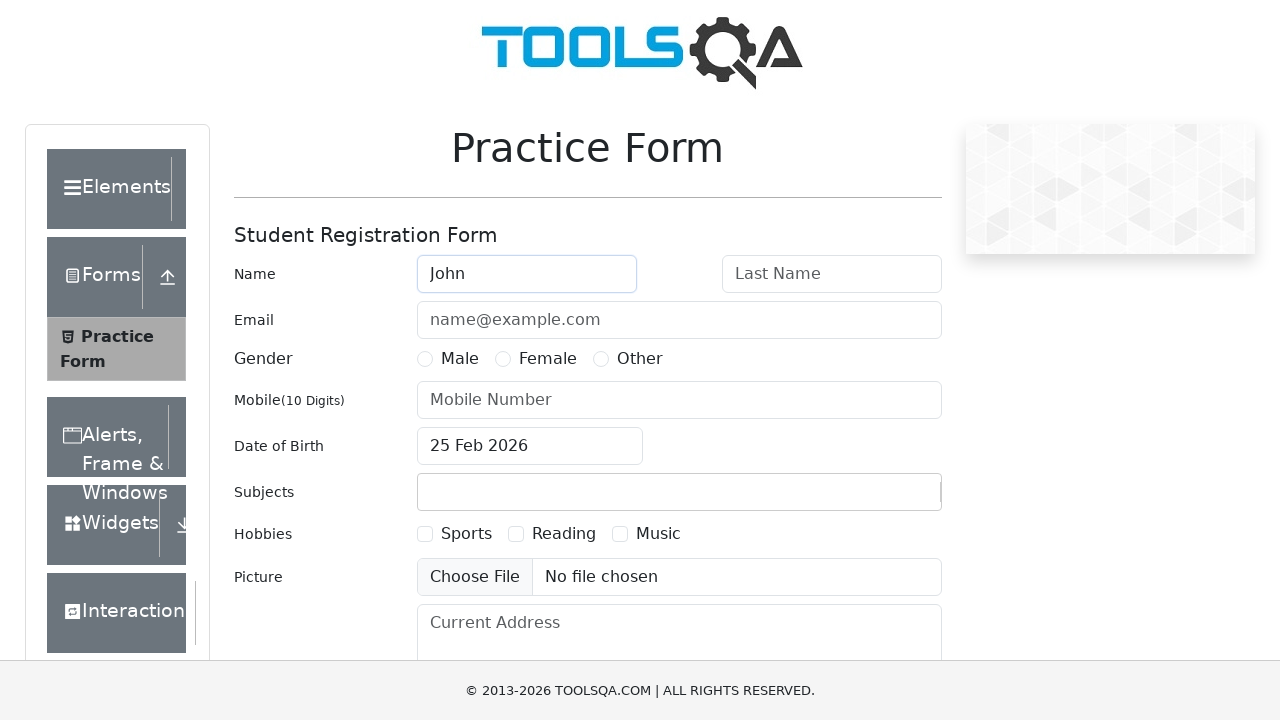

Filled last name field with 'Doe' on input#lastName
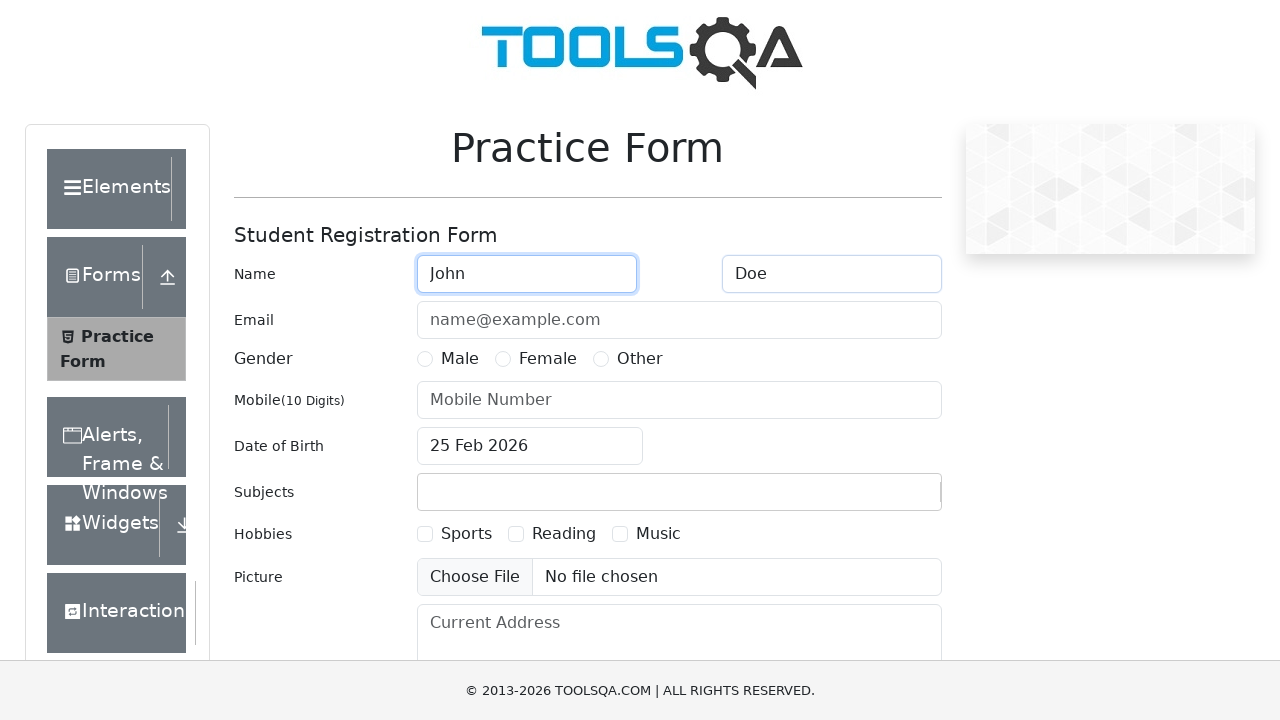

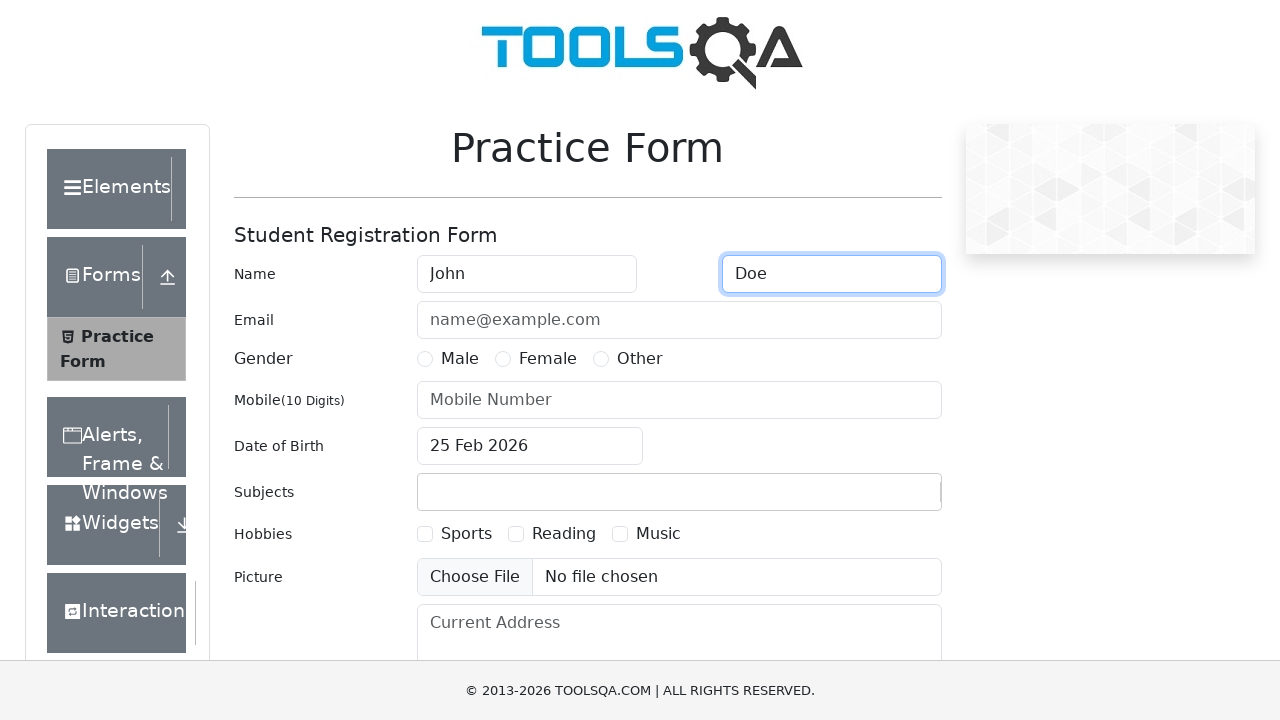